Tests frame navigation by clicking on Frames link, then Nested Frames link, and switching to the left frame within the nested frames structure.

Starting URL: https://the-internet.herokuapp.com/

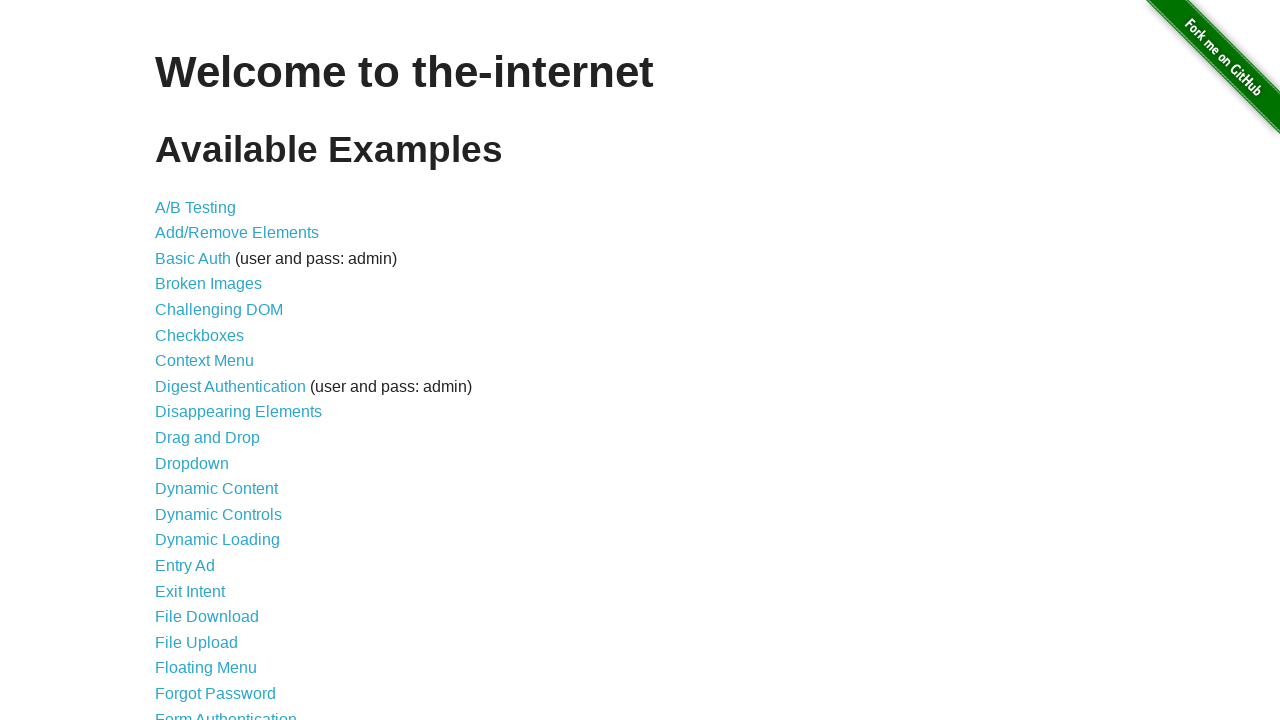

Clicked on Frames link at (182, 361) on a:has-text('Frames')
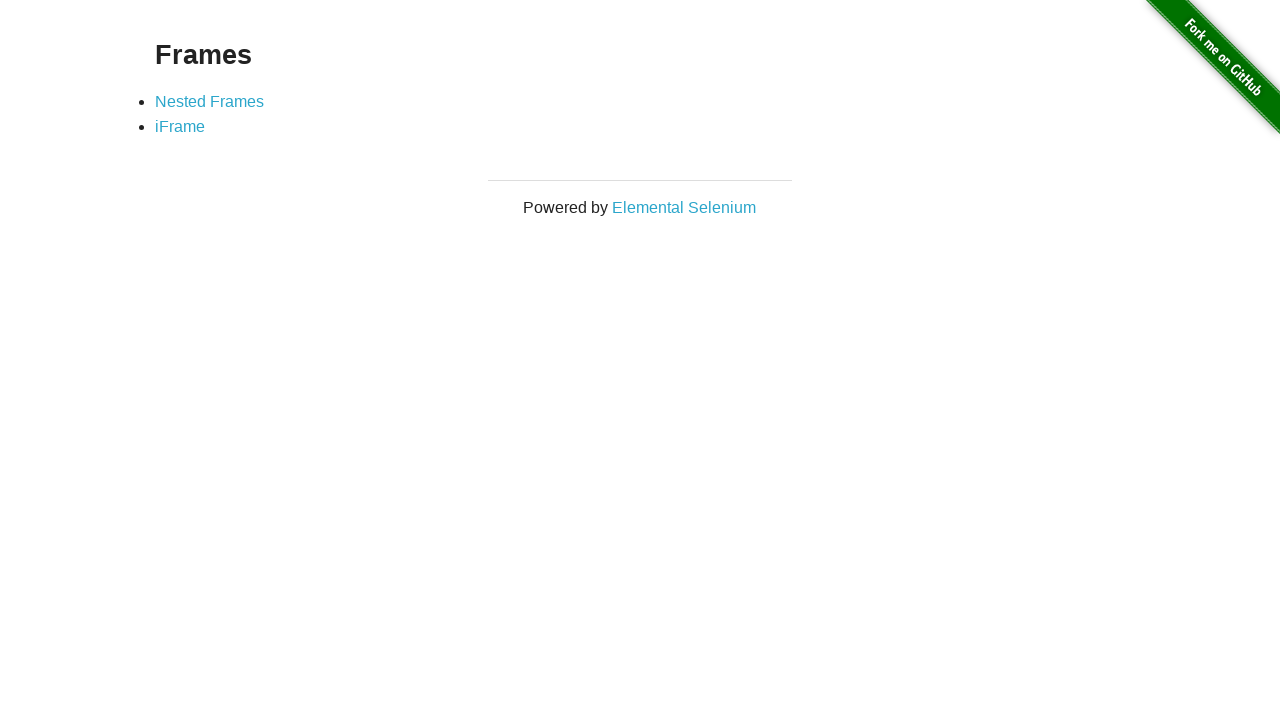

Frames page loaded (networkidle)
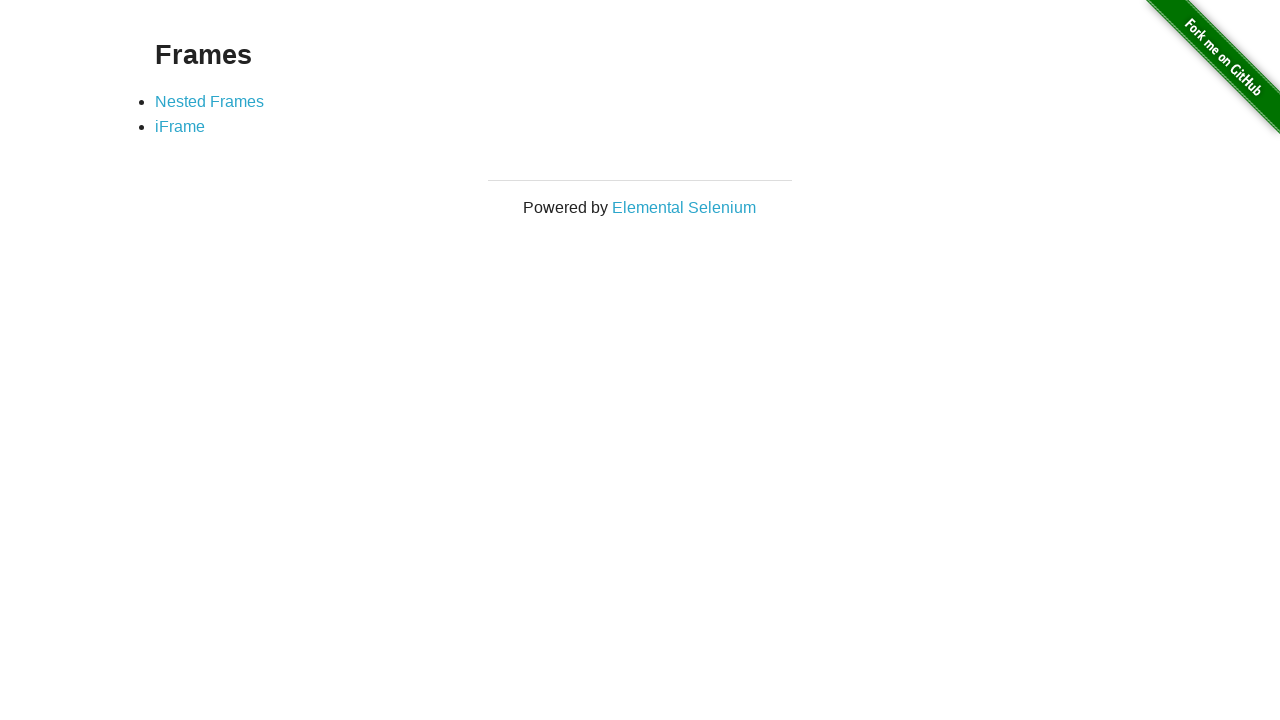

Clicked on Nested Frames link at (210, 101) on a:has-text('Nested Frames')
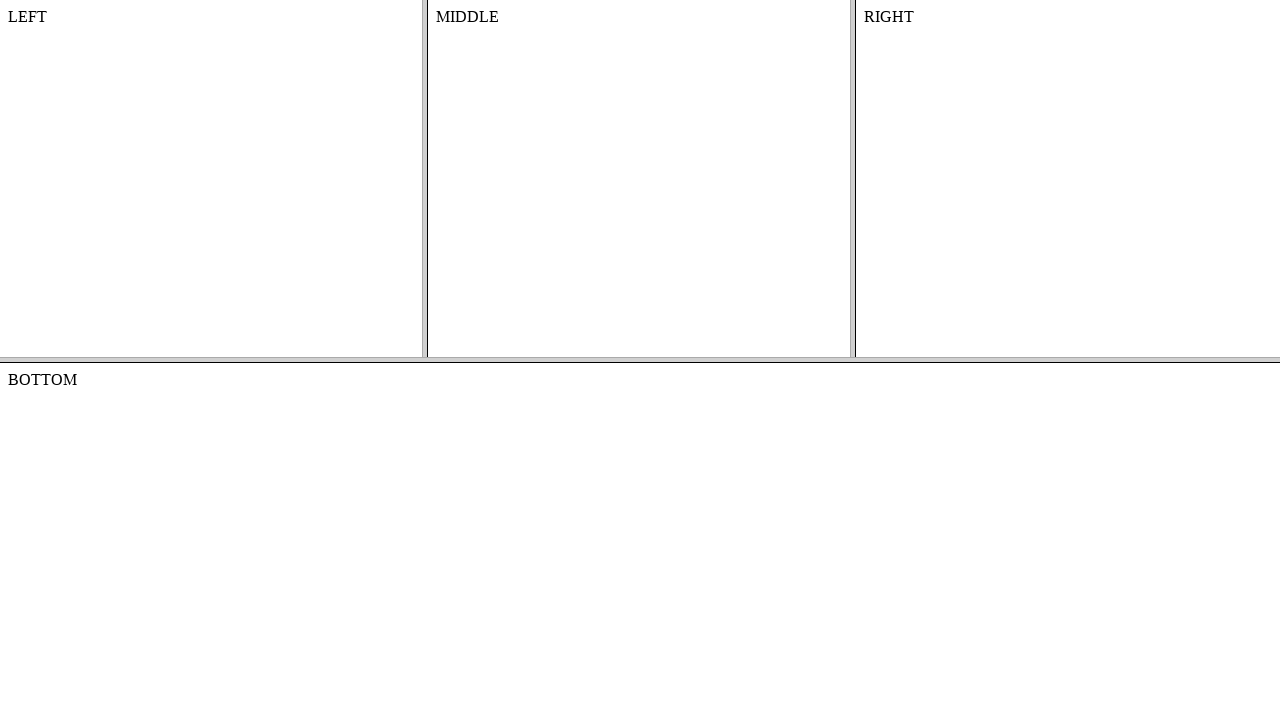

Nested Frames page loaded (networkidle)
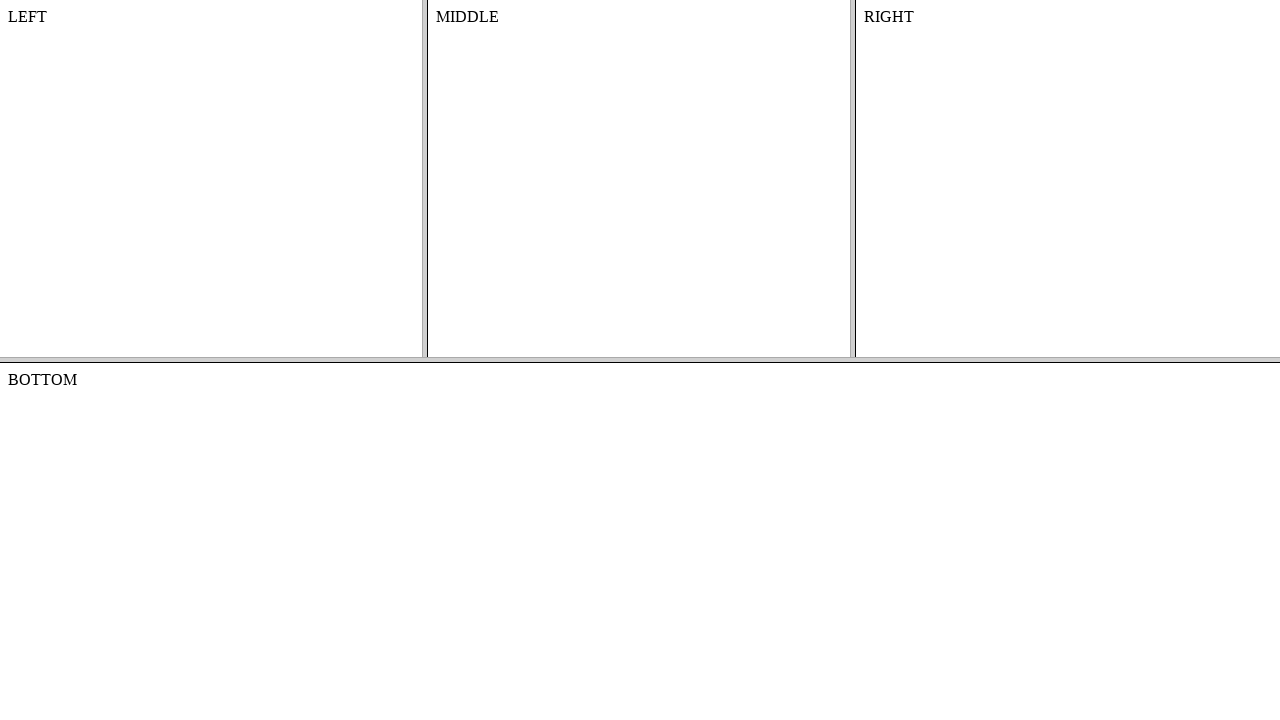

Located frame-top frameset
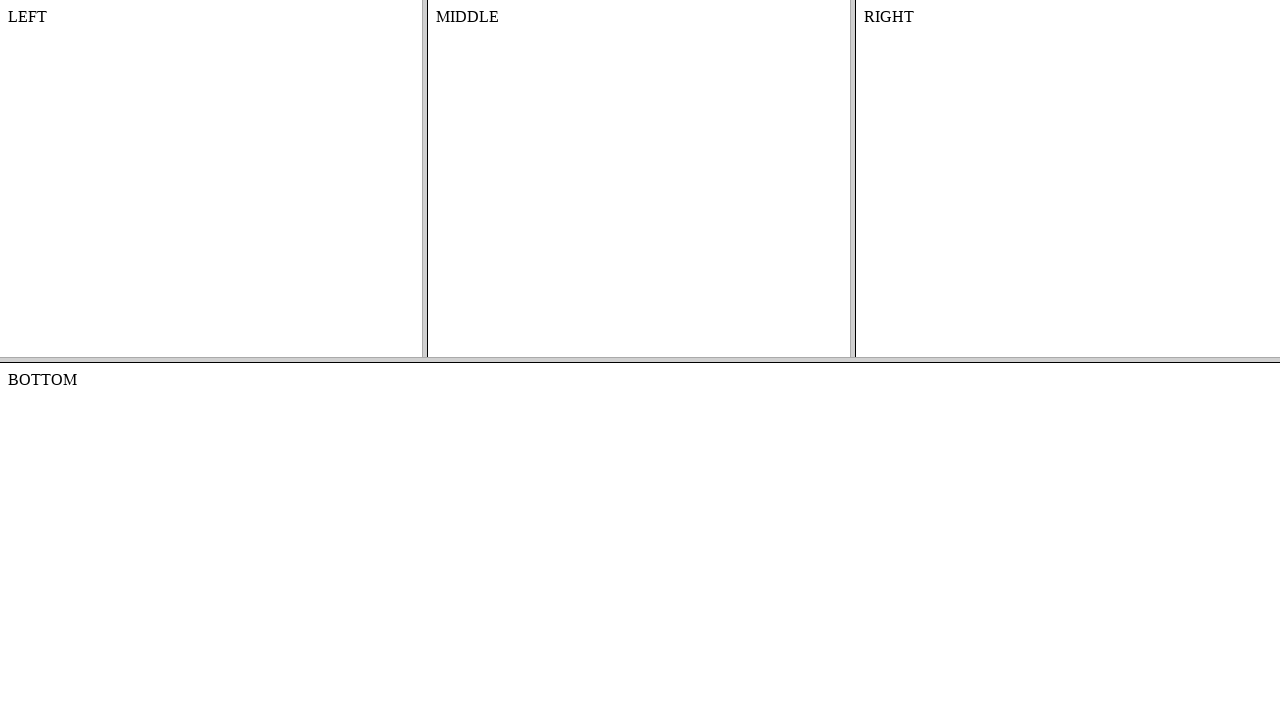

Located frame-left within frame-top
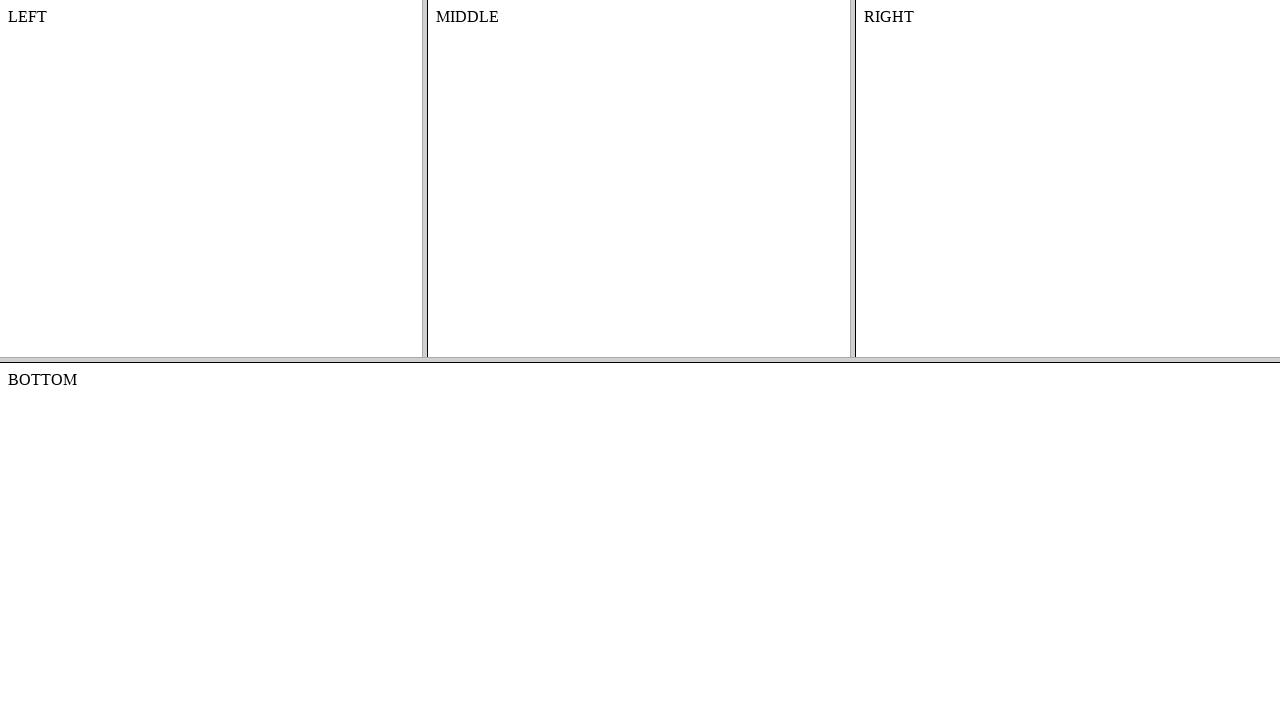

Verified left frame body is accessible
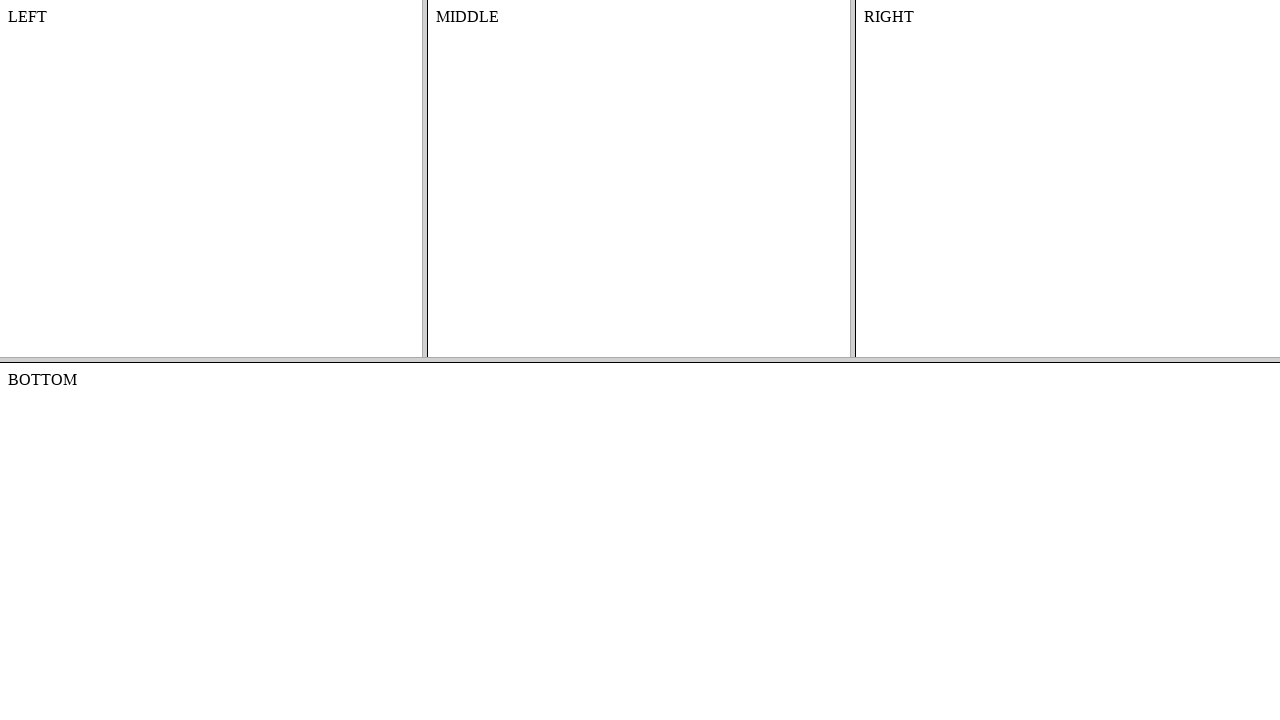

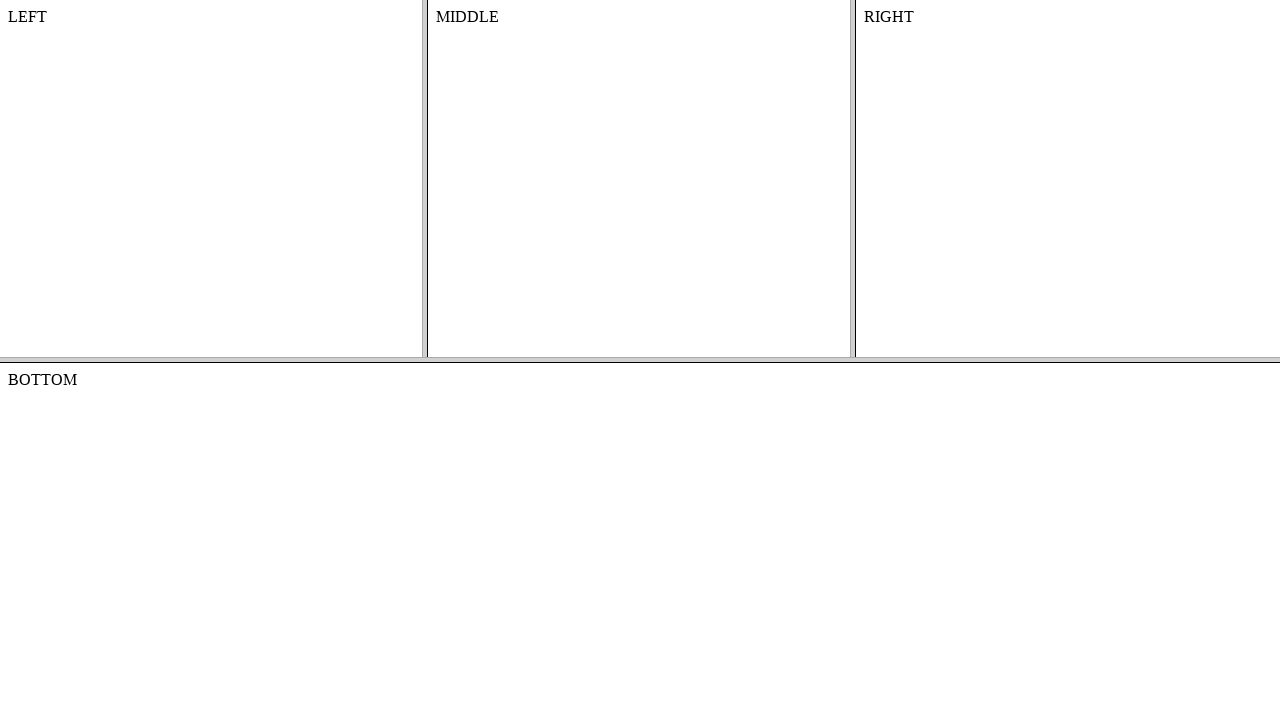